Tests file download functionality by clicking on a download link for a text file on the download page.

Starting URL: https://the-internet.herokuapp.com/download

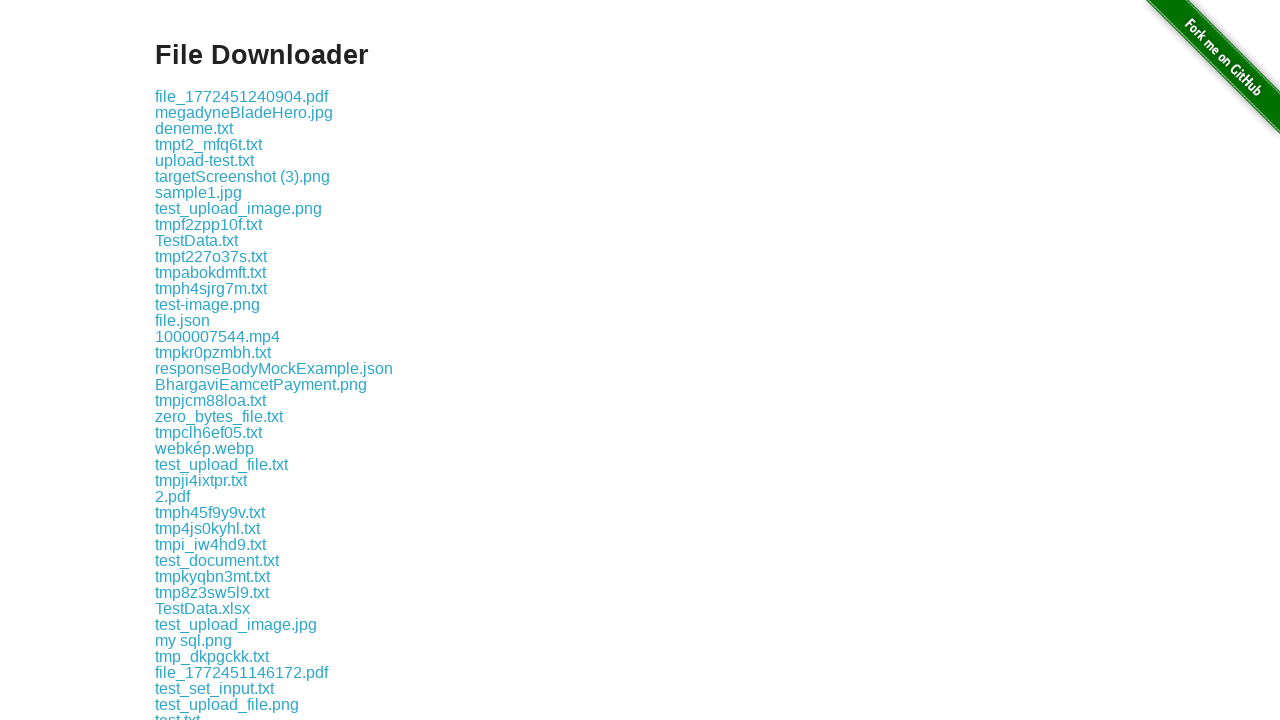

Clicked download link for LambdaTest.txt file at (208, 360) on a:text('LambdaTest.txt')
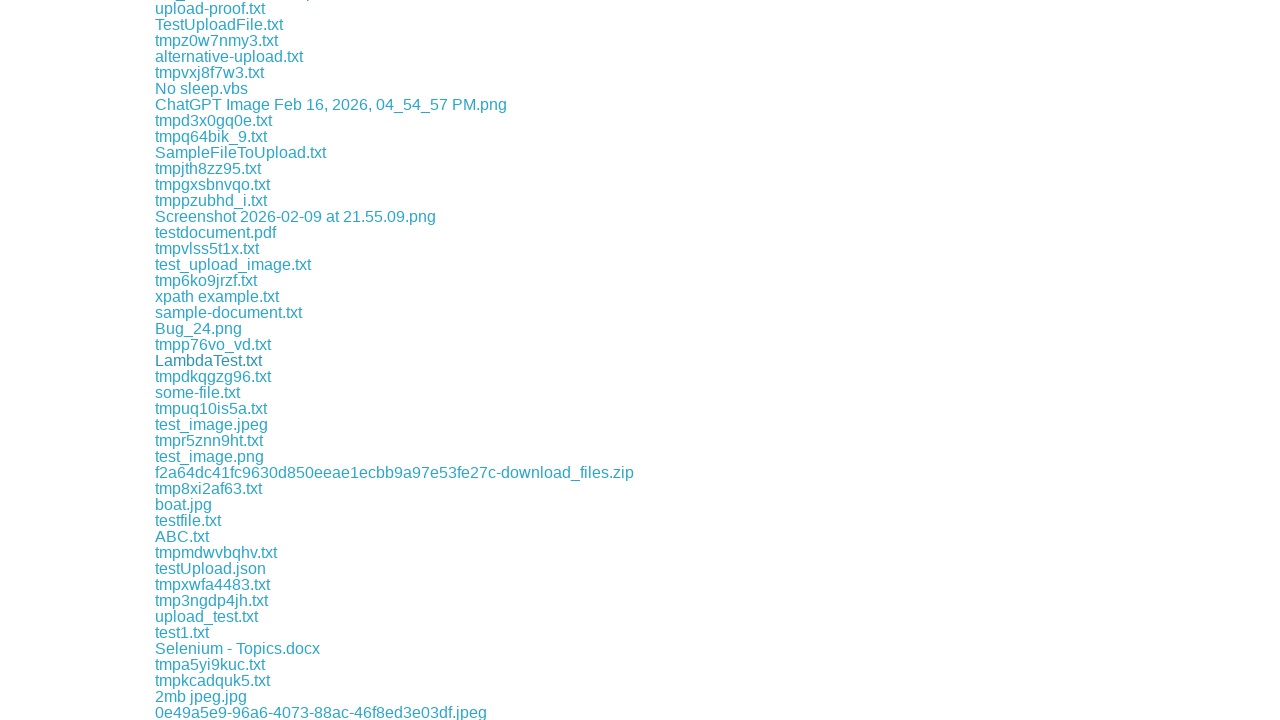

Waited 2 seconds for download to initiate
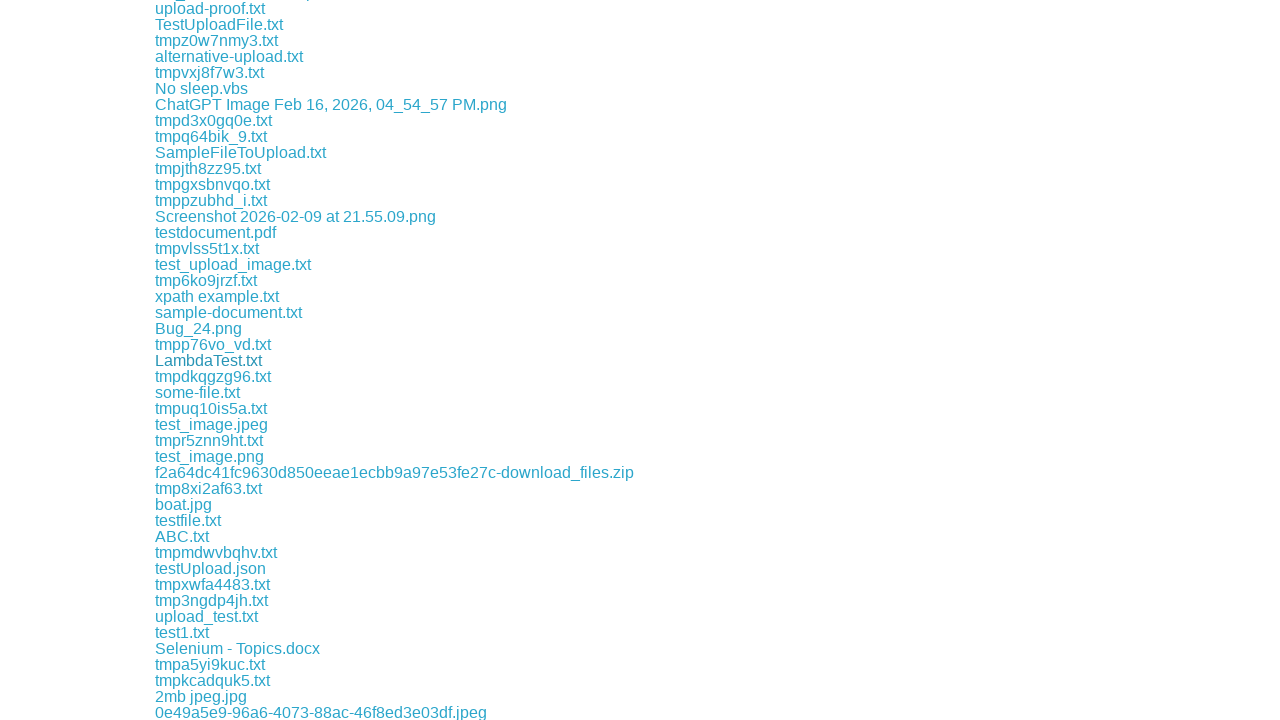

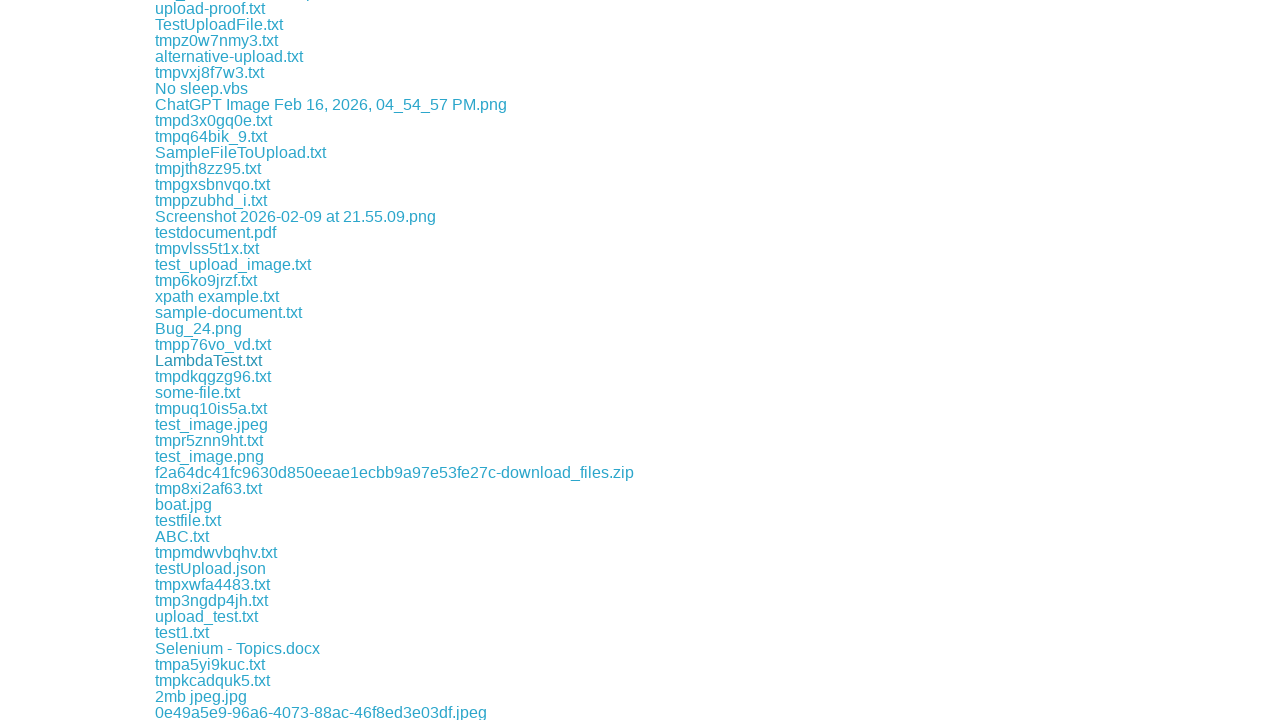